Tests a business contact form by filling fields and navigating through various site links using different XPath strategies

Starting URL: https://www.mycontactform.com/samples/businesscontact.php

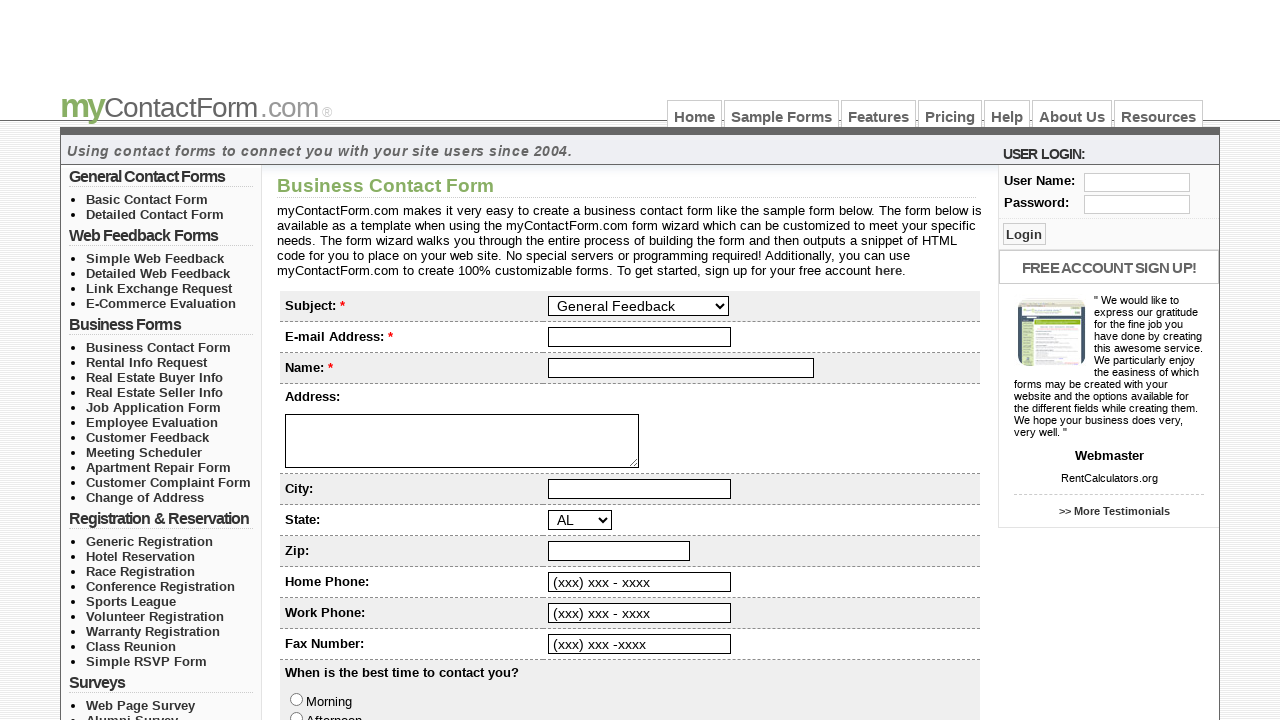

Filled email field with 'testuser@example.com' on input#email
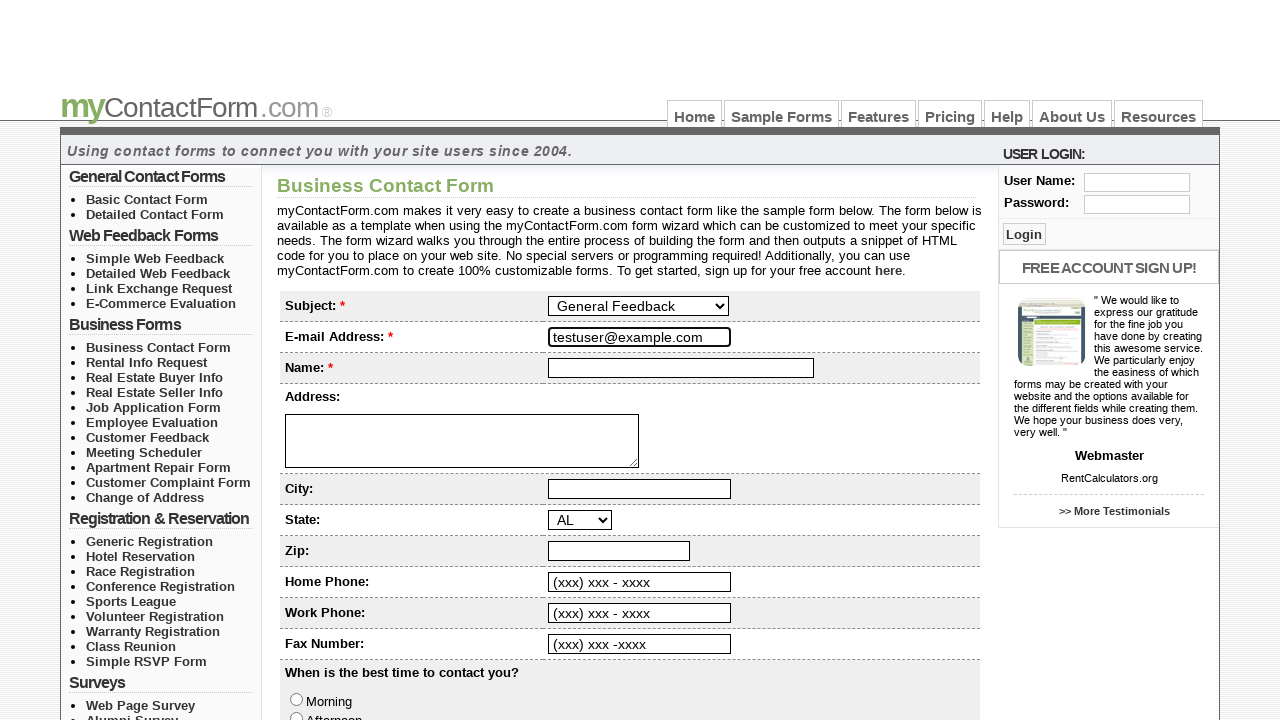

Filled name field with 'John Smith' on input#q\[1\]
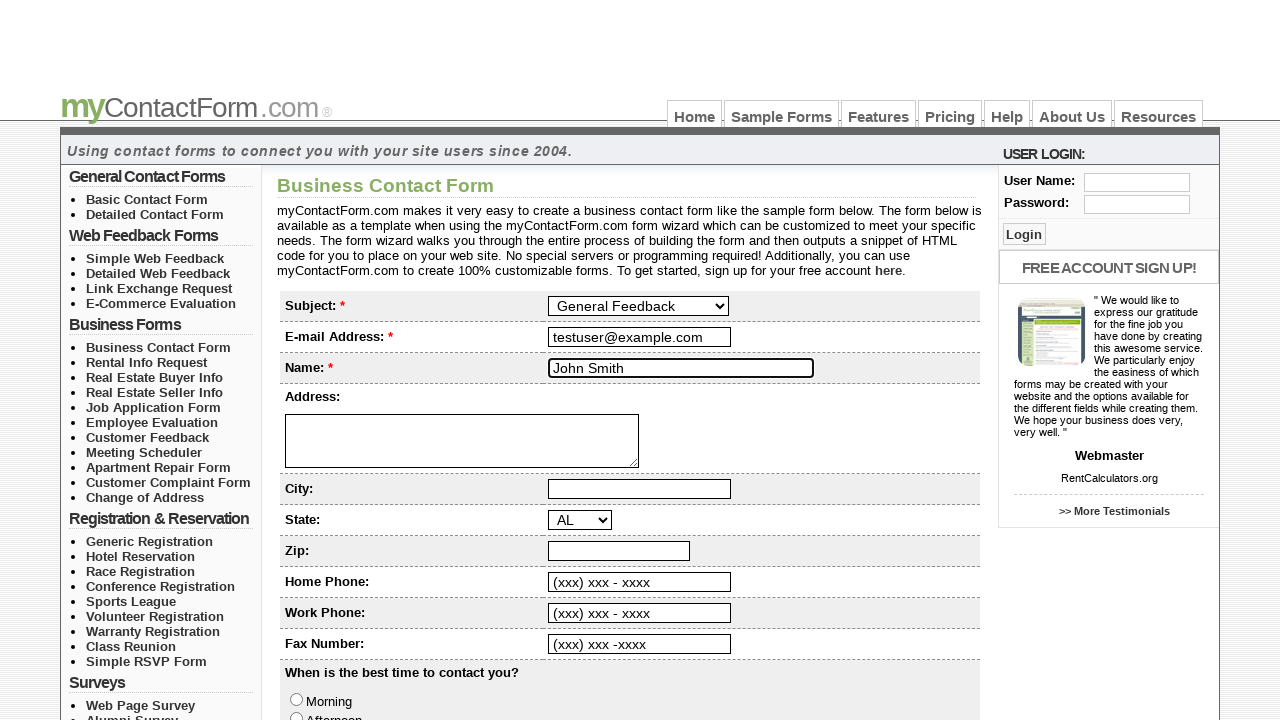

Filled address/message field with '123 Test Street, Test City' on textarea[cols='40']
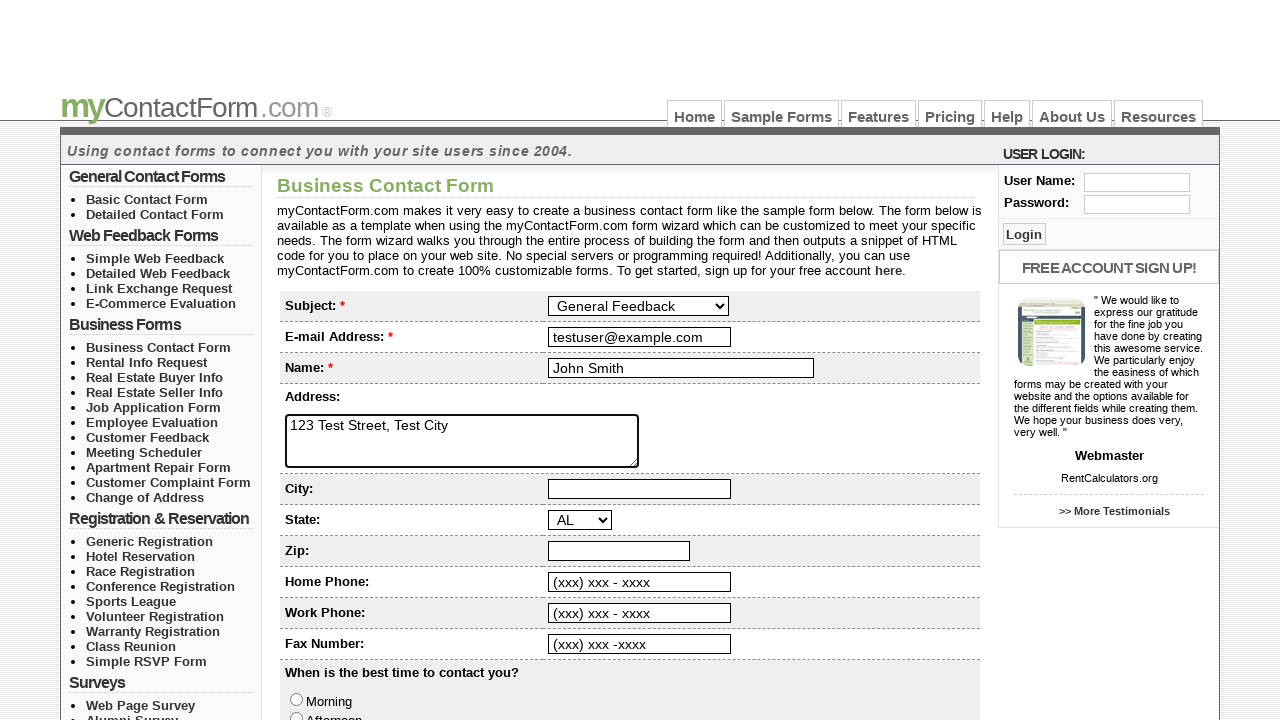

Clicked 'Pricing' link at (950, 114) on a:text('Pricing')
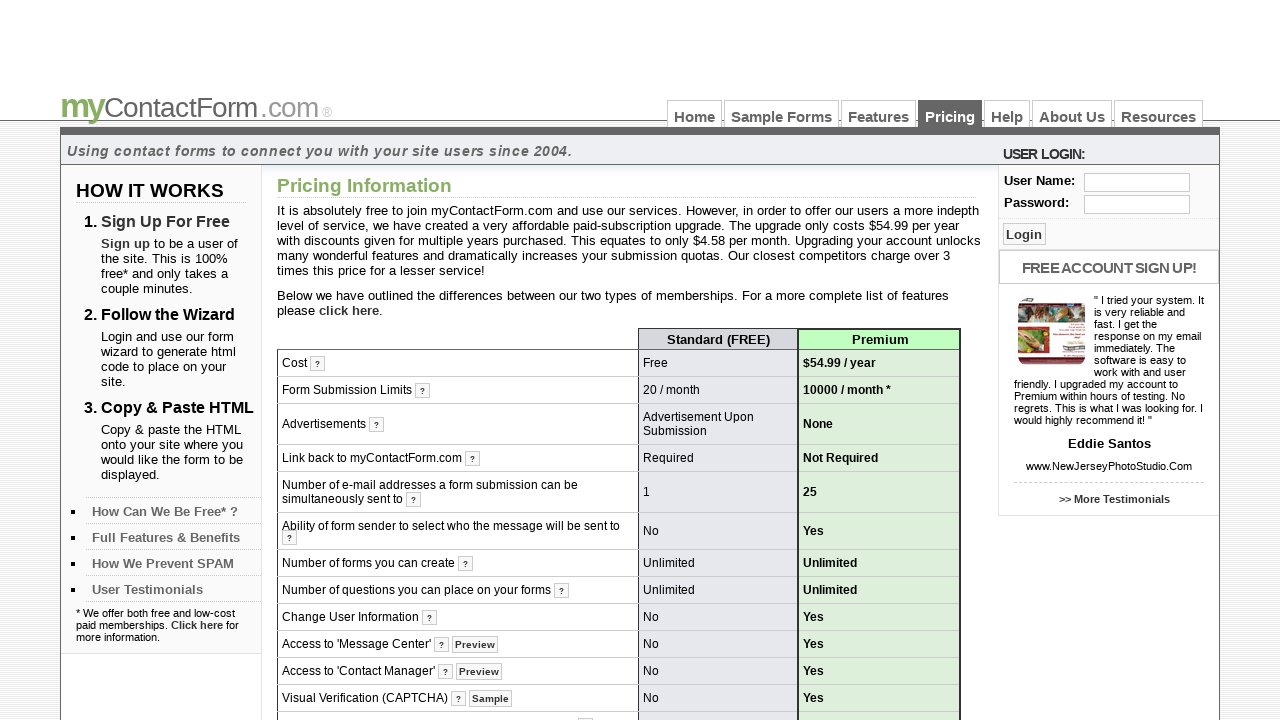

Clicked 'About Us' link at (1072, 114) on a:text('About Us')
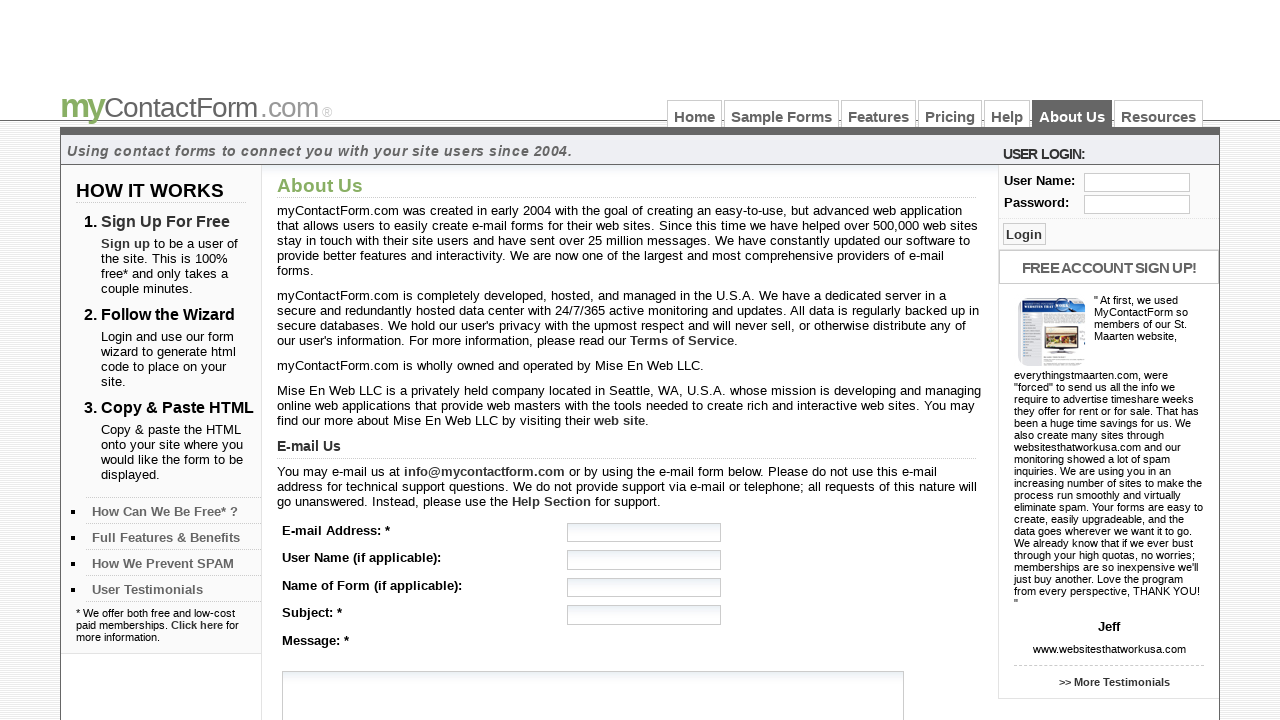

Clicked 'Home' link at (694, 114) on a:text('Home')
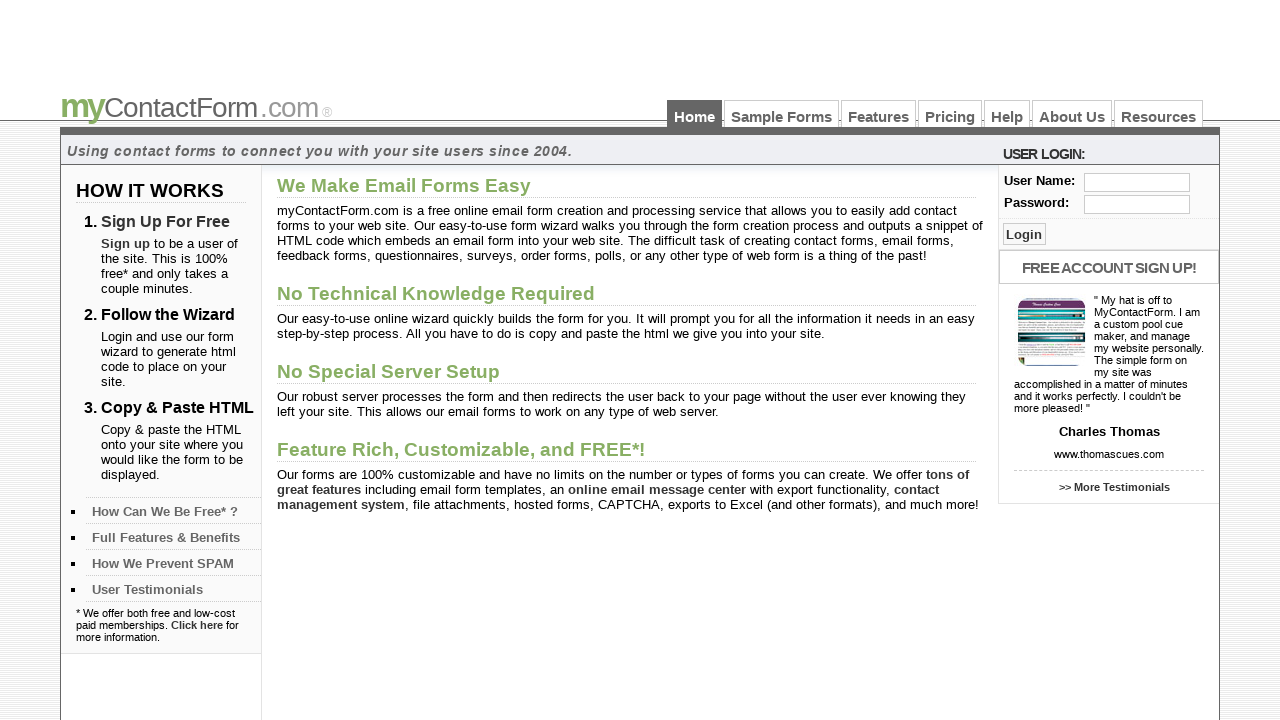

Clicked link containing 'Feat' text at (878, 114) on a:has-text('Feat')
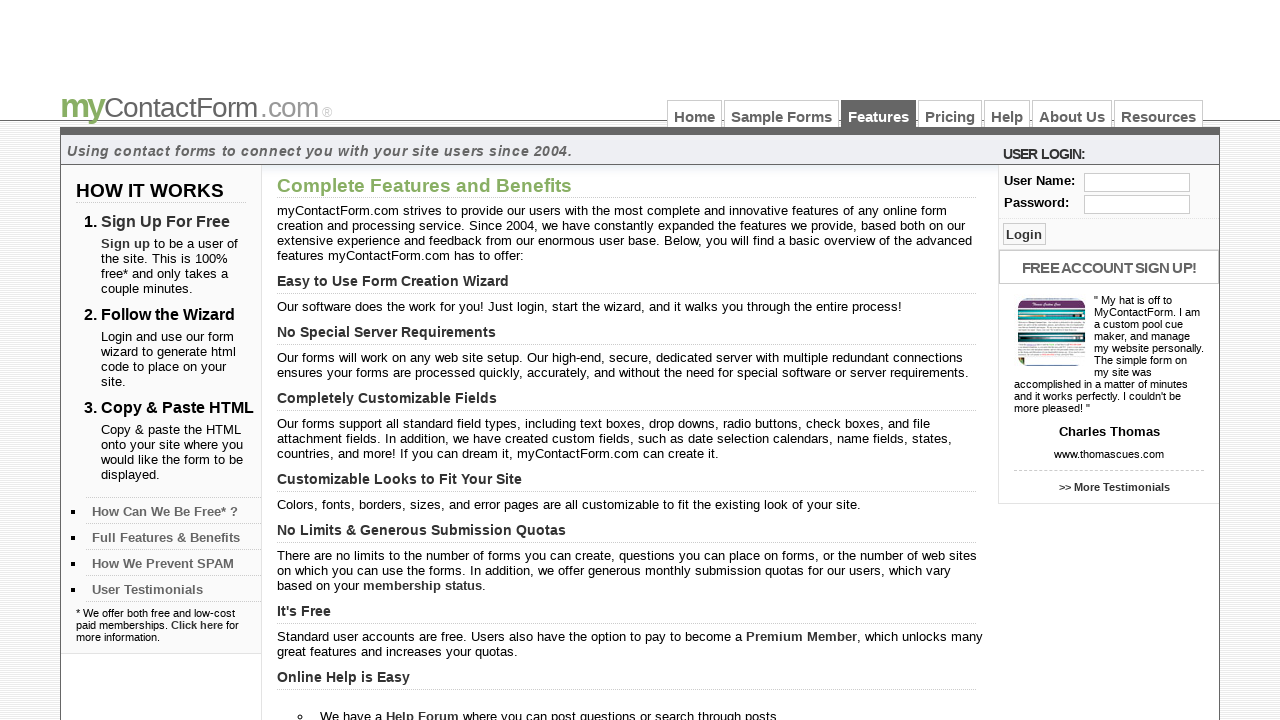

Clicked link containing 'Hel' text at (1007, 114) on a:has-text('Hel')
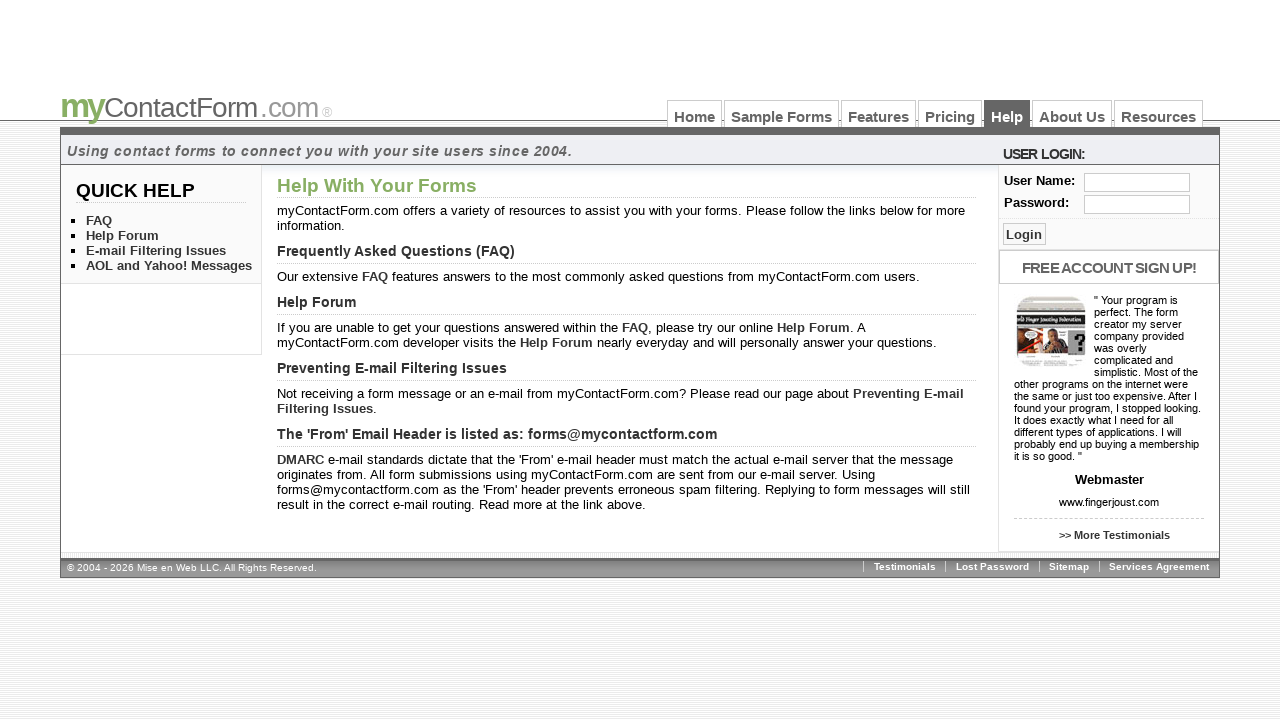

Clicked link containing 'Resou' text at (1158, 114) on a:has-text('Resou')
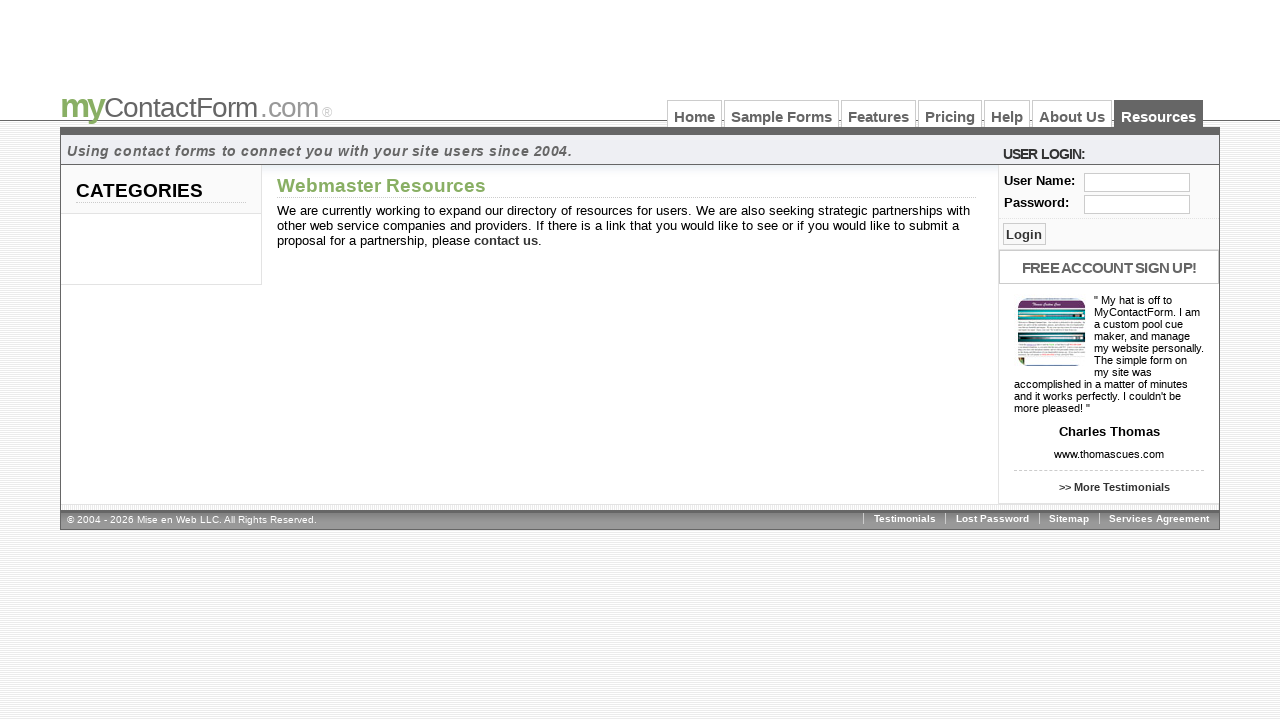

Clicked link starting with 'About' at (1072, 114) on a:text-matches('^About')
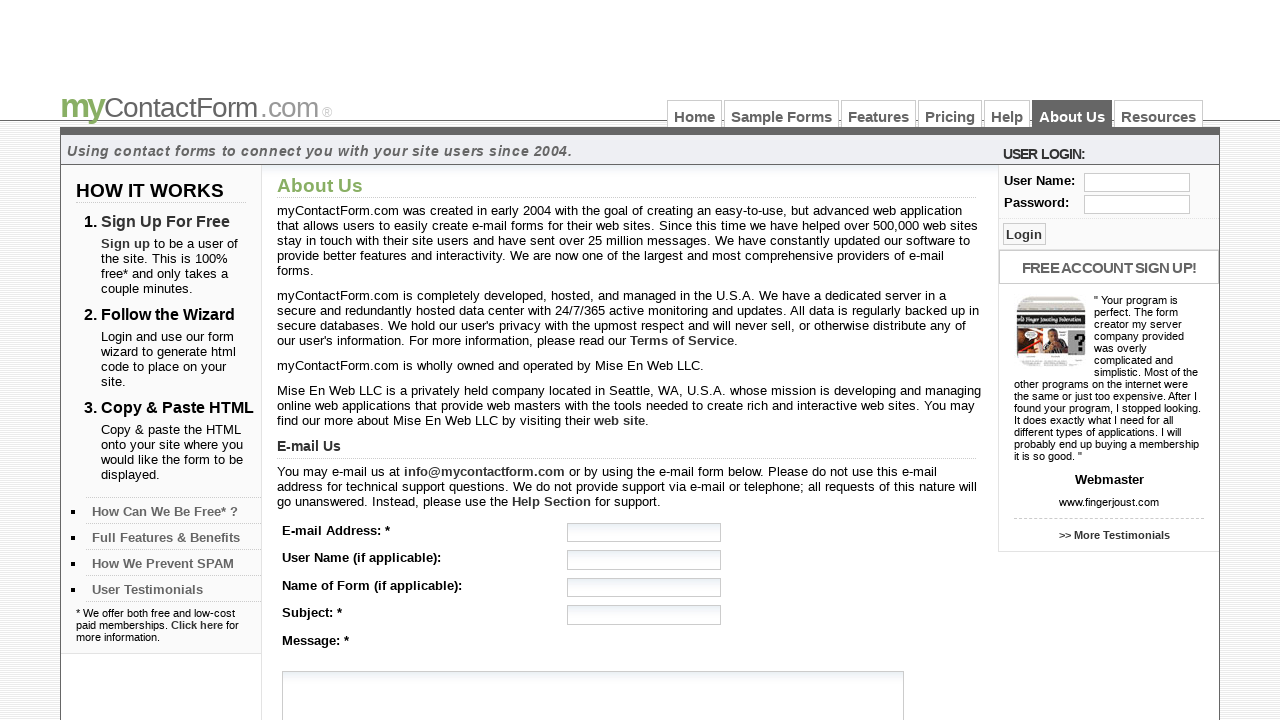

Clicked link starting with 'Sam' at (782, 114) on a:text-matches('^Sam')
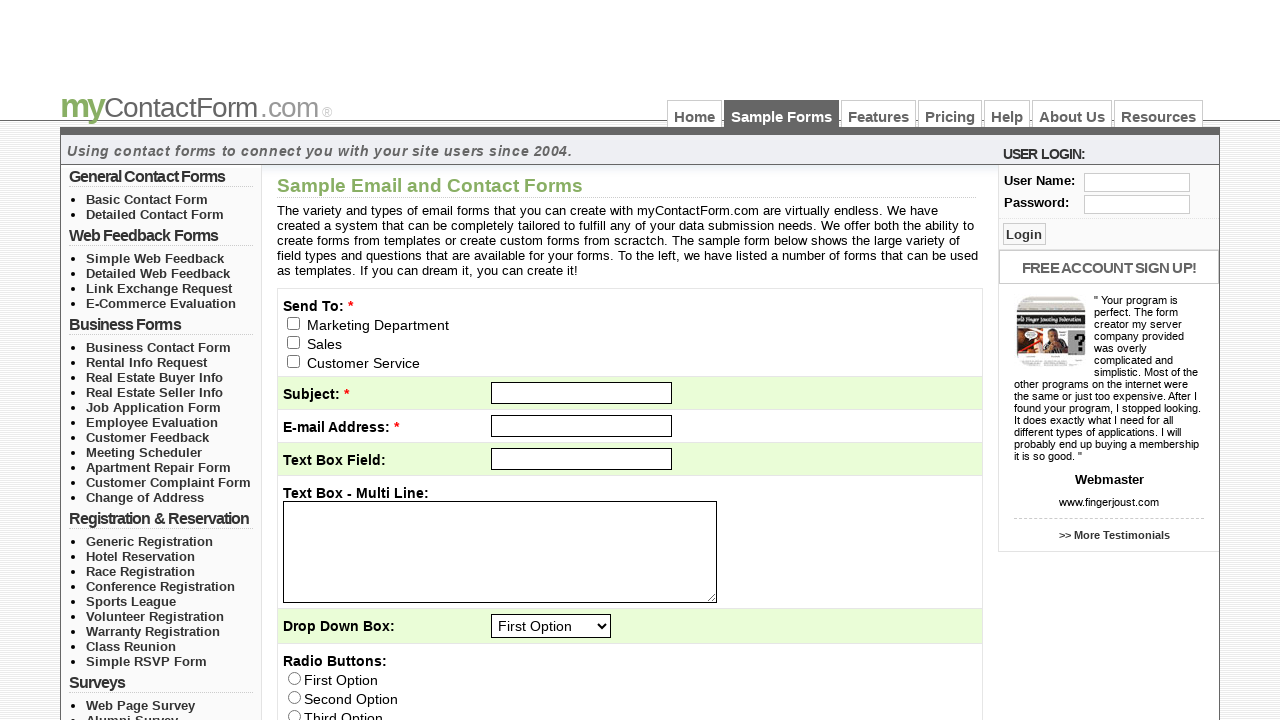

Clicked link starting with 'Pri' at (950, 114) on a:text-matches('^Pri')
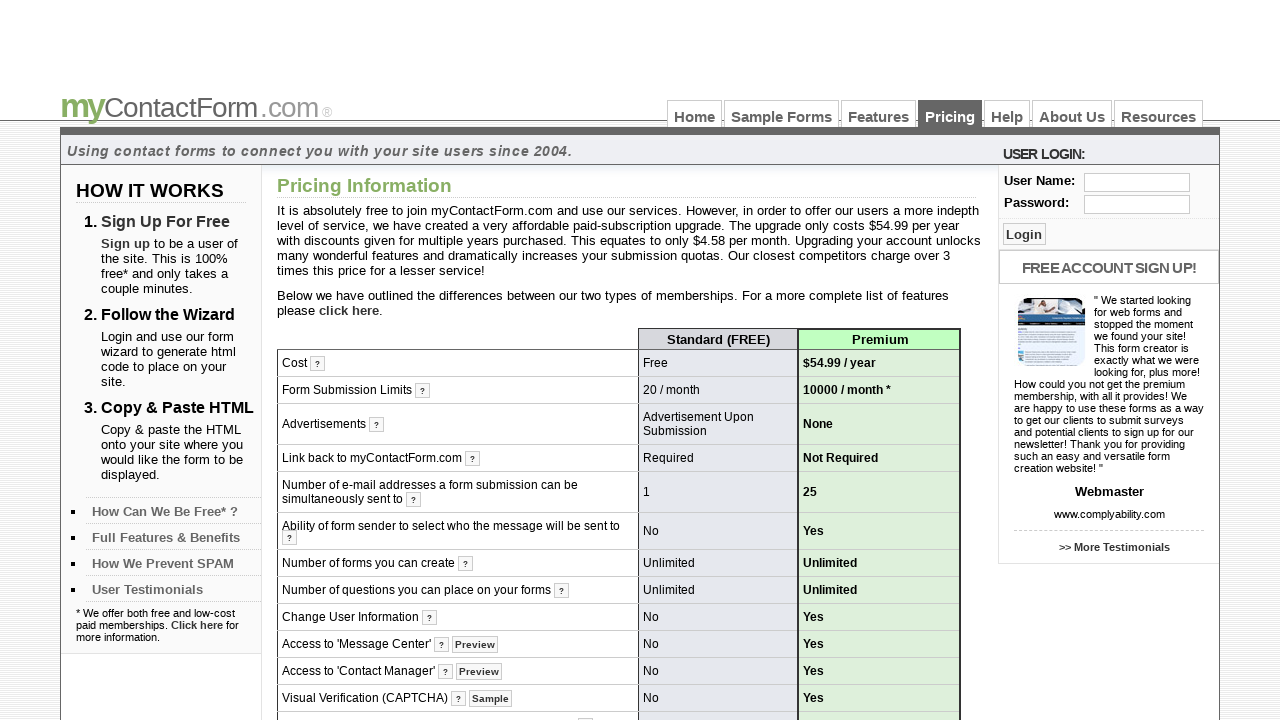

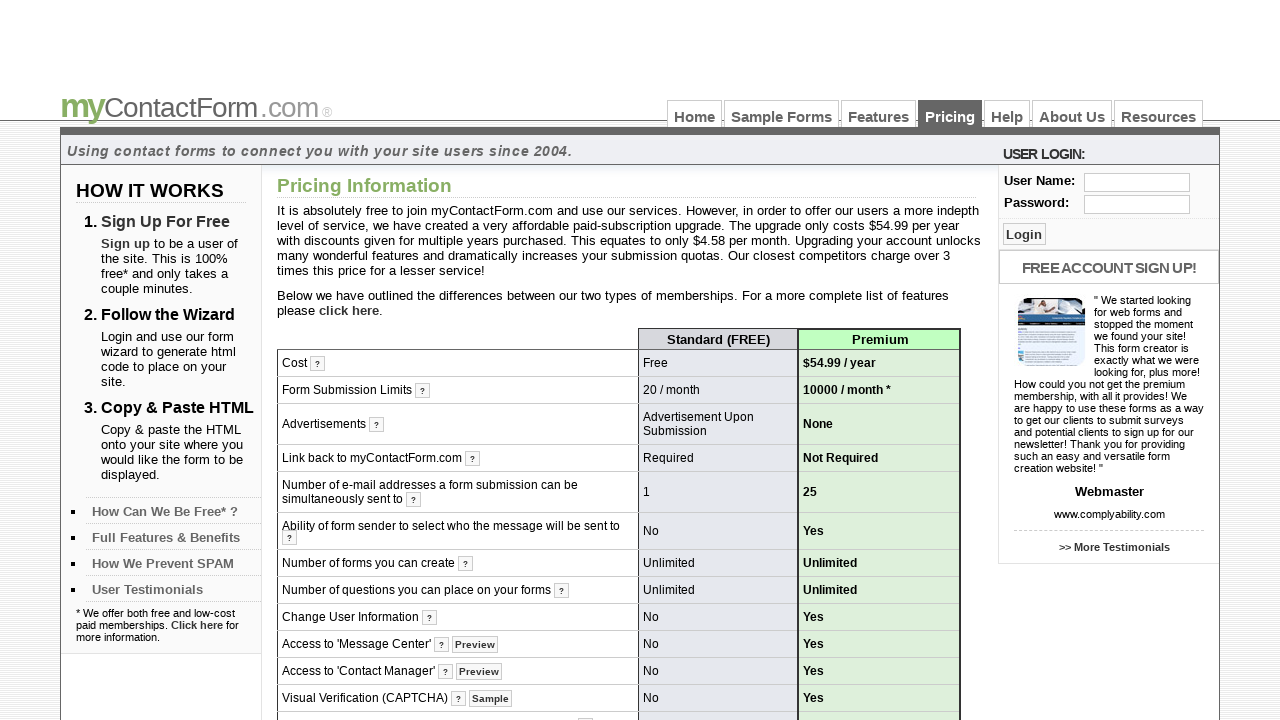